Tests drag and drop functionality by dragging photo items into a trash container within an iframe, using both dragTo method and manual mouse actions

Starting URL: https://www.globalsqa.com/demo-site/draganddrop/

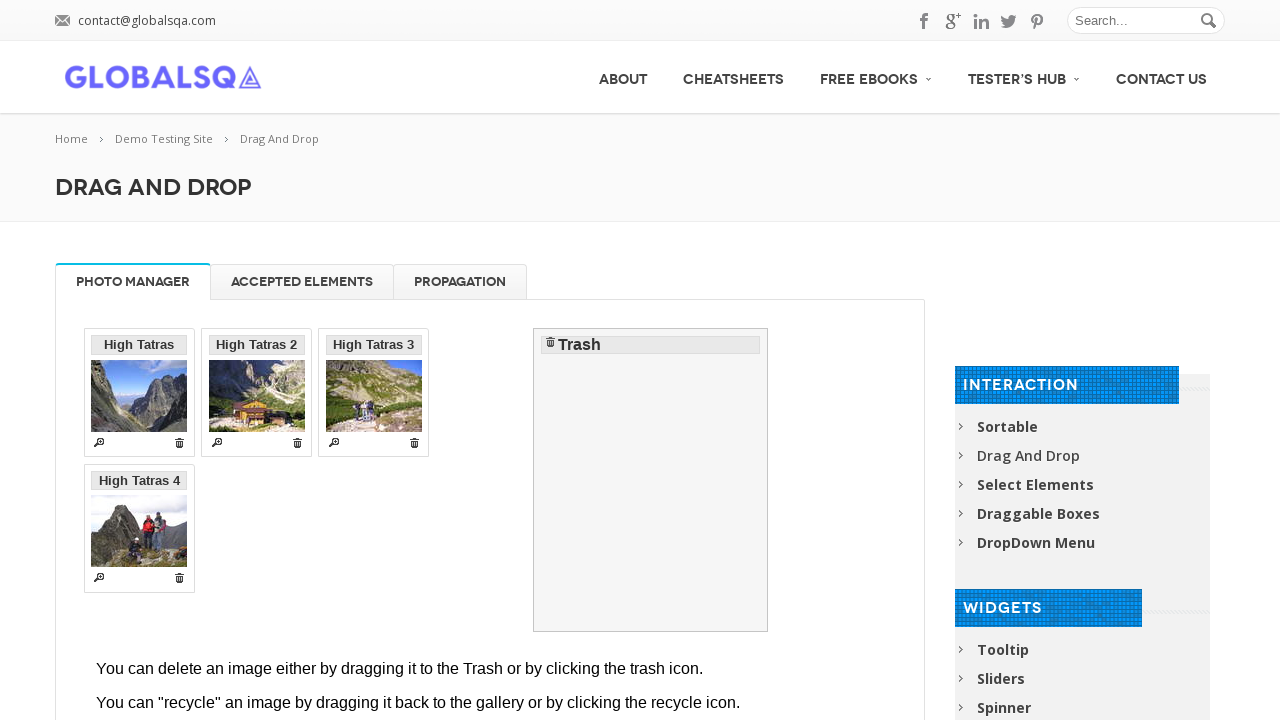

Located the Photo Manager iframe
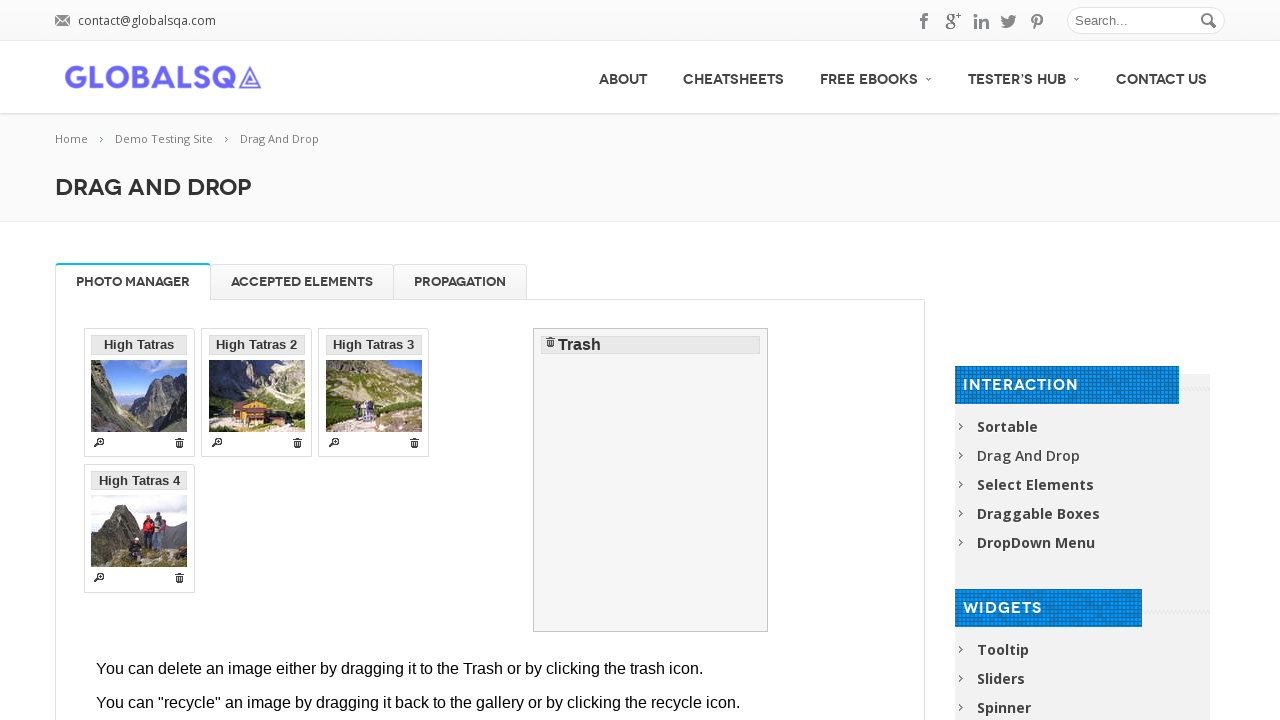

Dragged 'High Tatras 2' photo item to trash container using dragTo method at (651, 480)
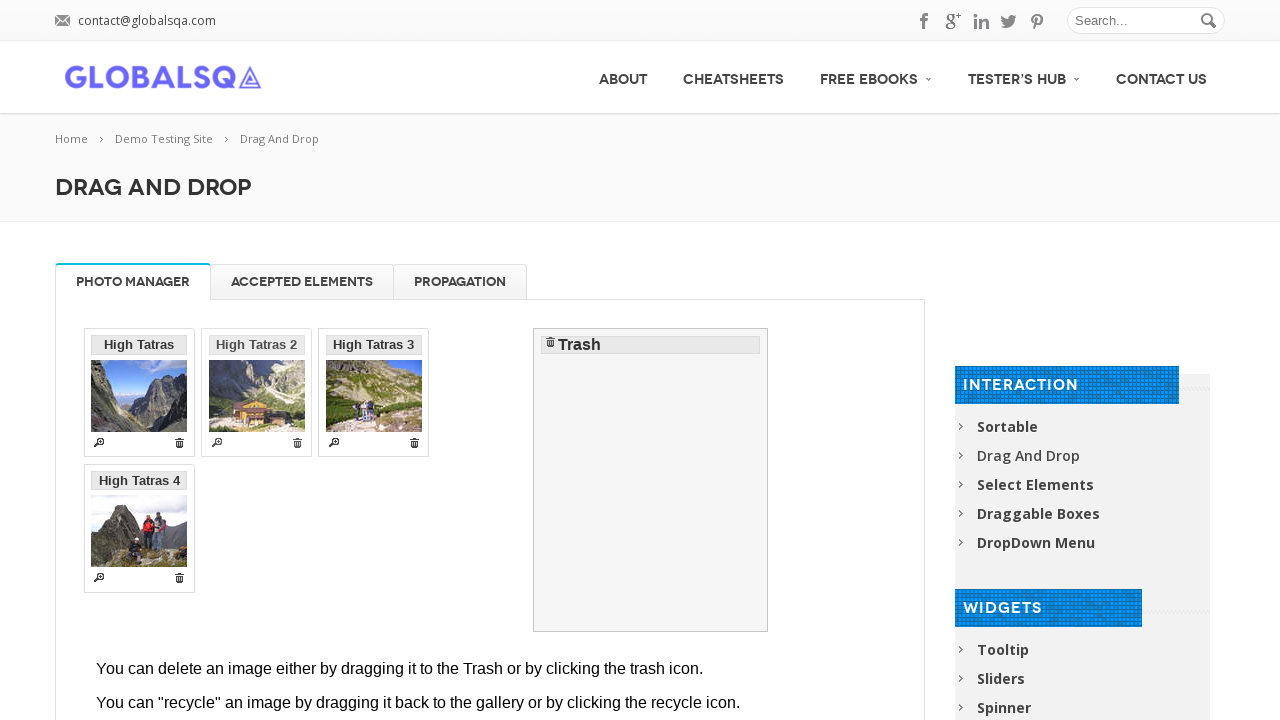

Hovered over 'High Tatras 4' photo item at (139, 528) on [rel-title="Photo Manager"] iframe >> internal:control=enter-frame >> li >> inte
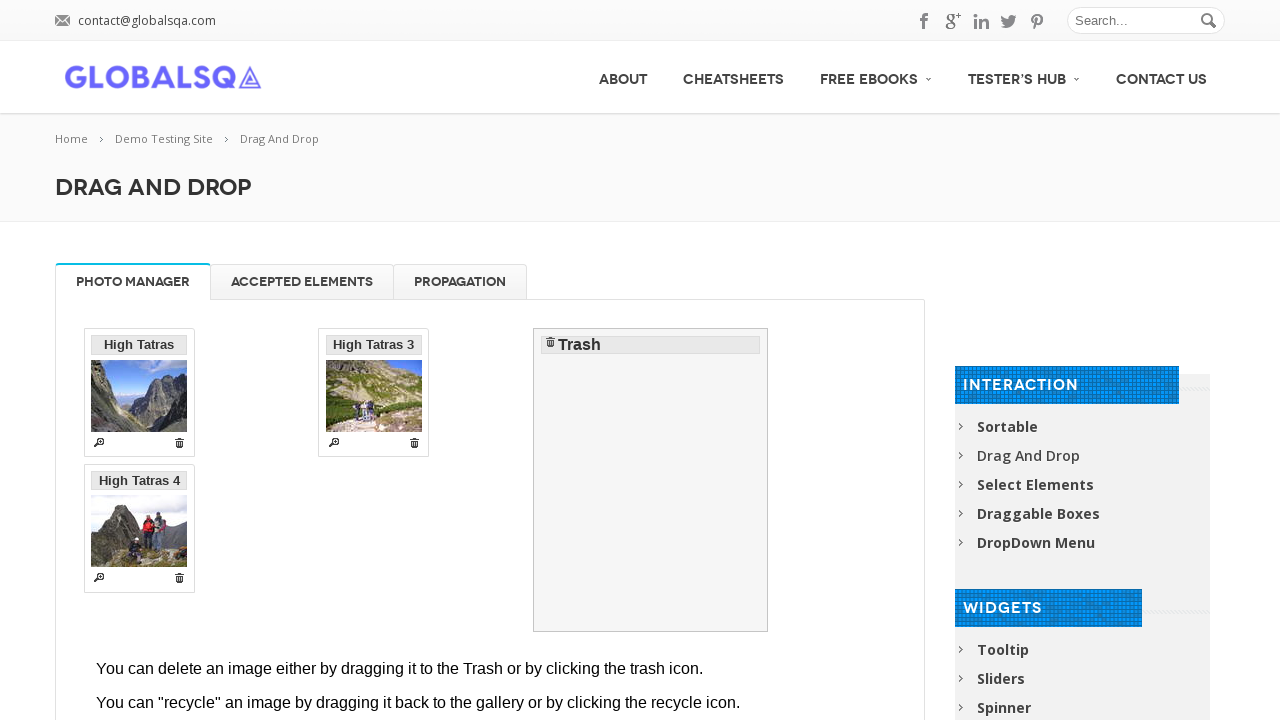

Pressed down mouse button to start drag operation at (139, 528)
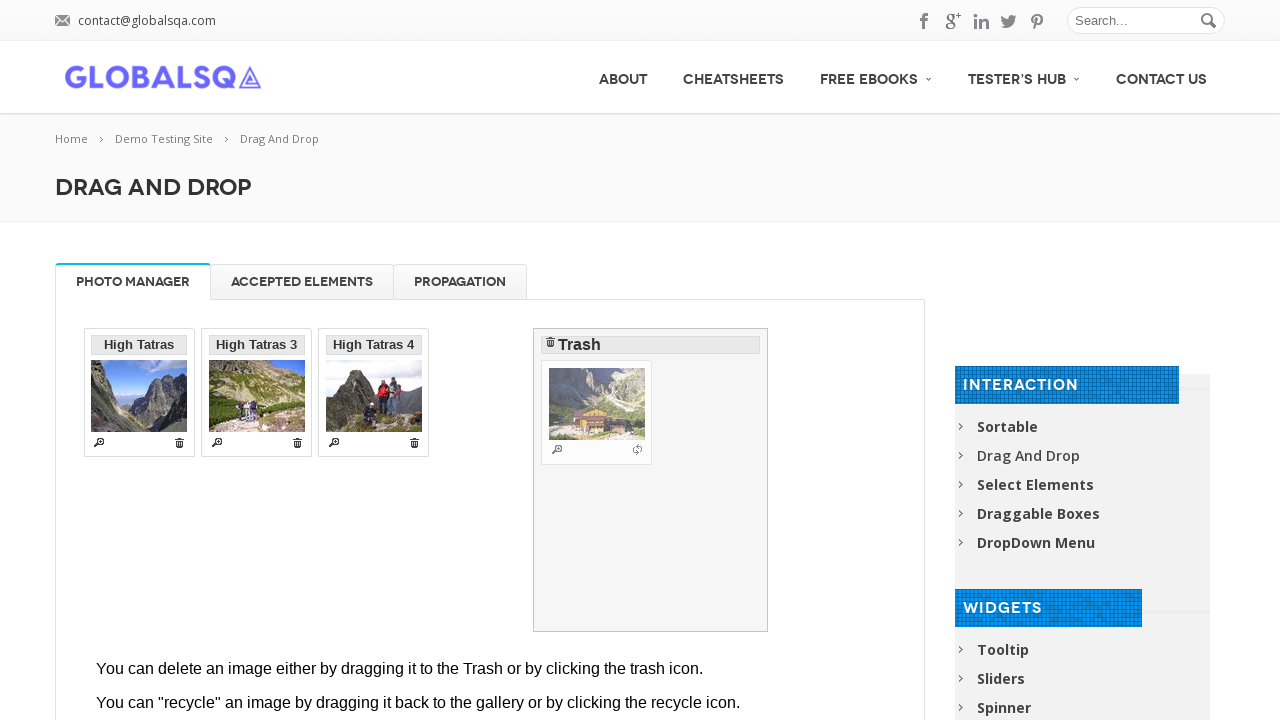

Hovered over trash container while dragging at (651, 480) on [rel-title="Photo Manager"] iframe >> internal:control=enter-frame >> #trash
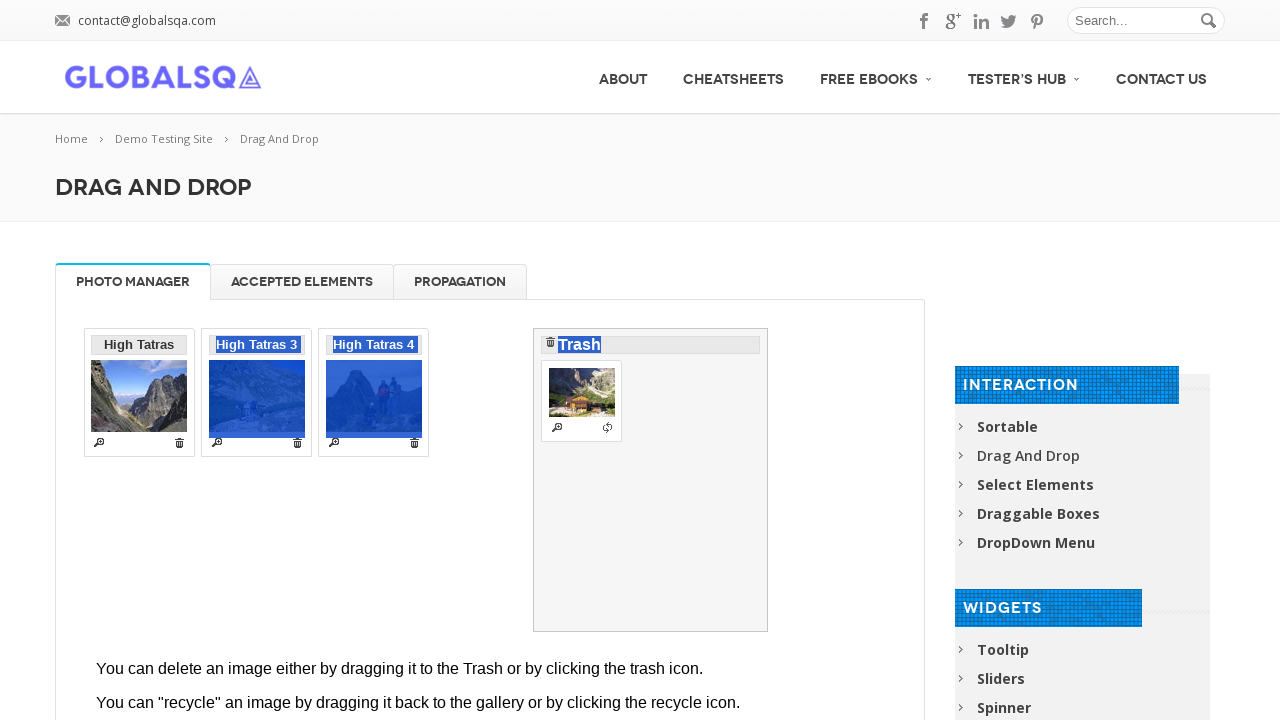

Released mouse button to drop 'High Tatras 4' into trash container at (651, 480)
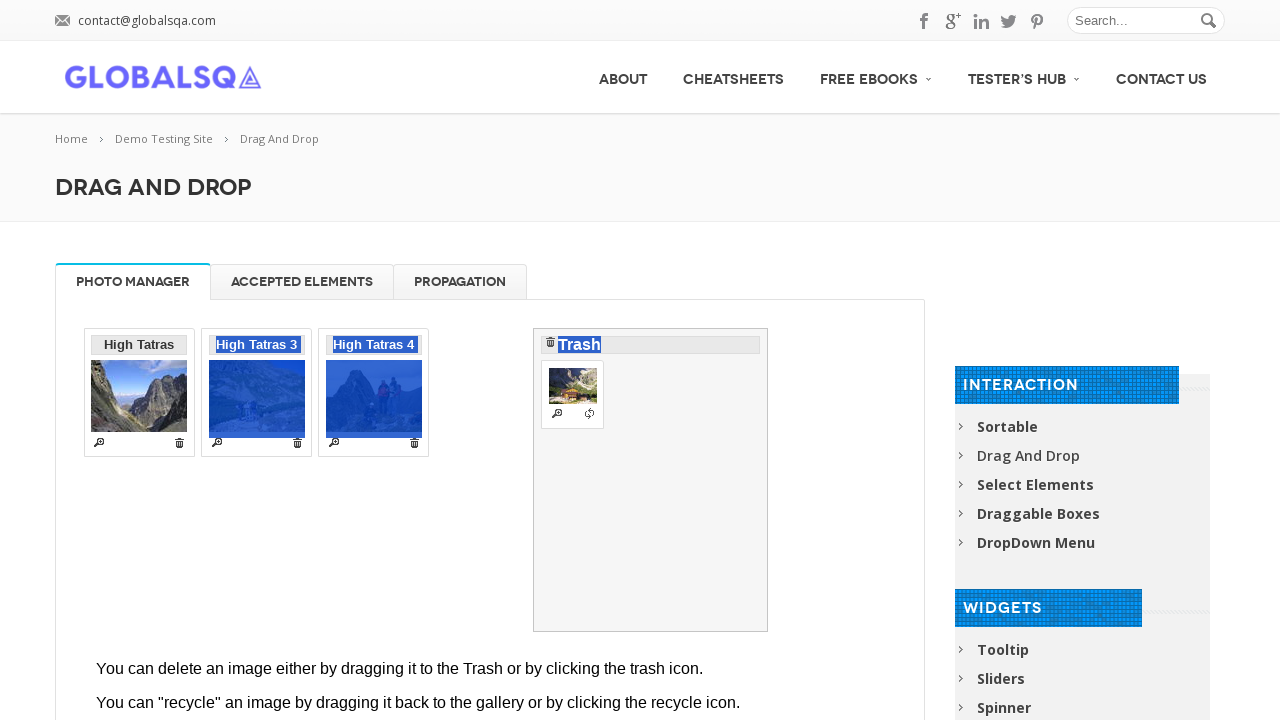

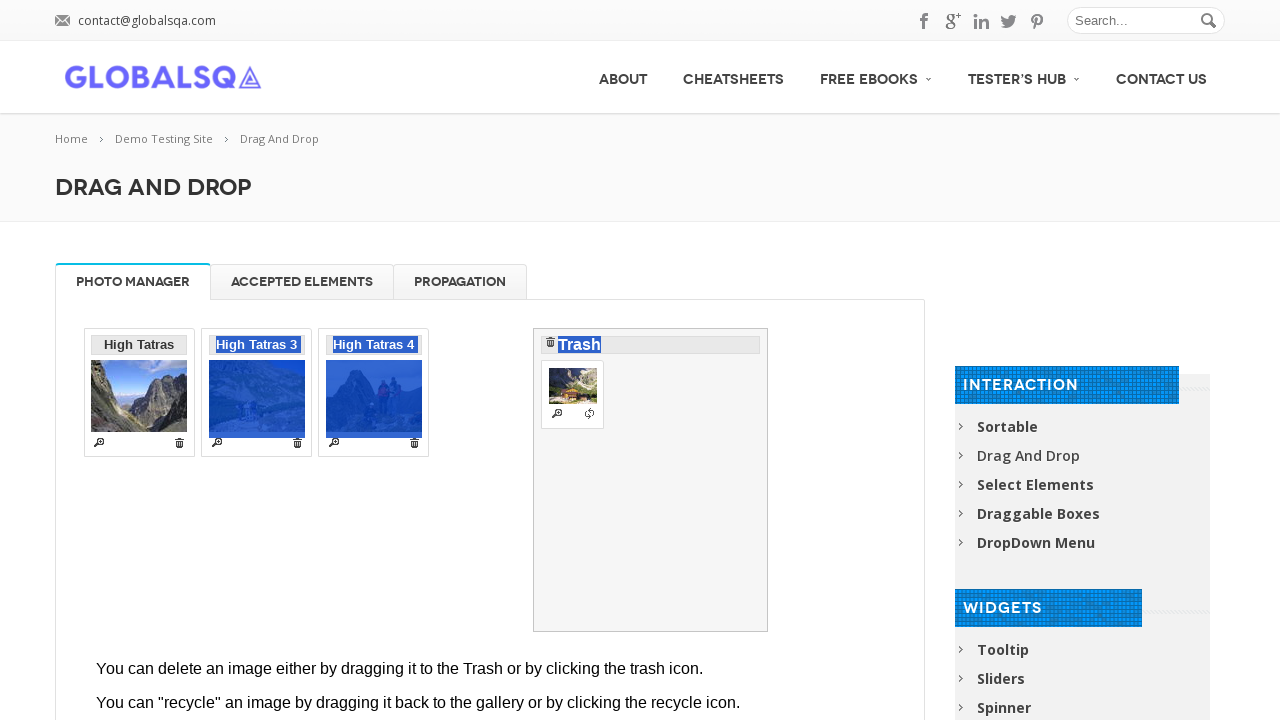